Tests dynamic element properties by waiting for a button to become visible/clickable and clicking it twice with different wait strategies

Starting URL: https://demoqa.com/dynamic-properties

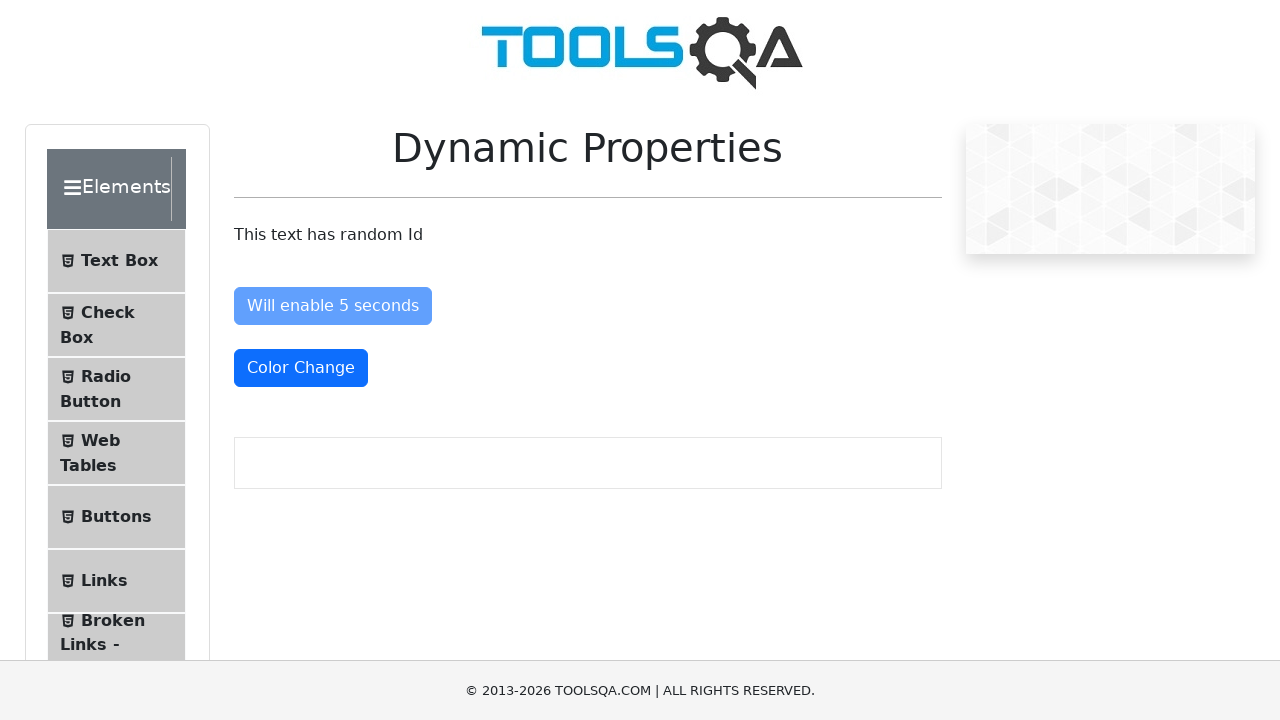

Waited for dynamically visible button to appear (first attempt)
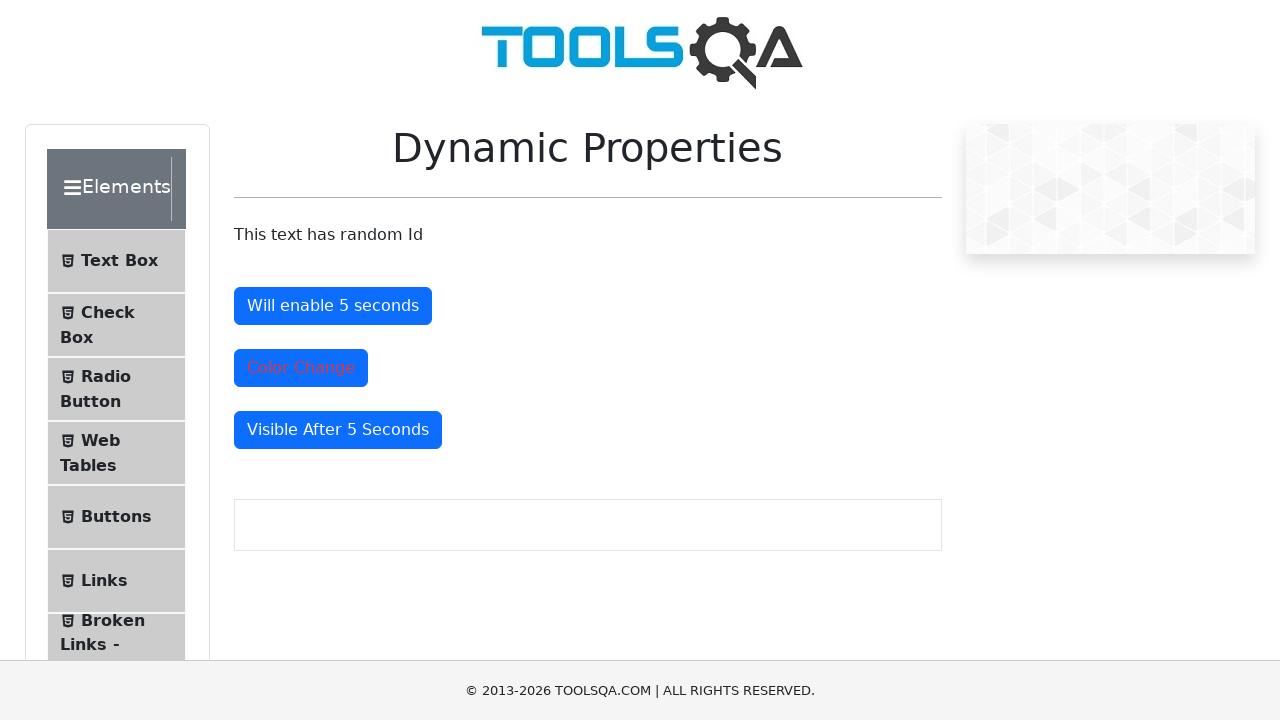

Clicked the dynamically visible button at (338, 430) on #visibleAfter
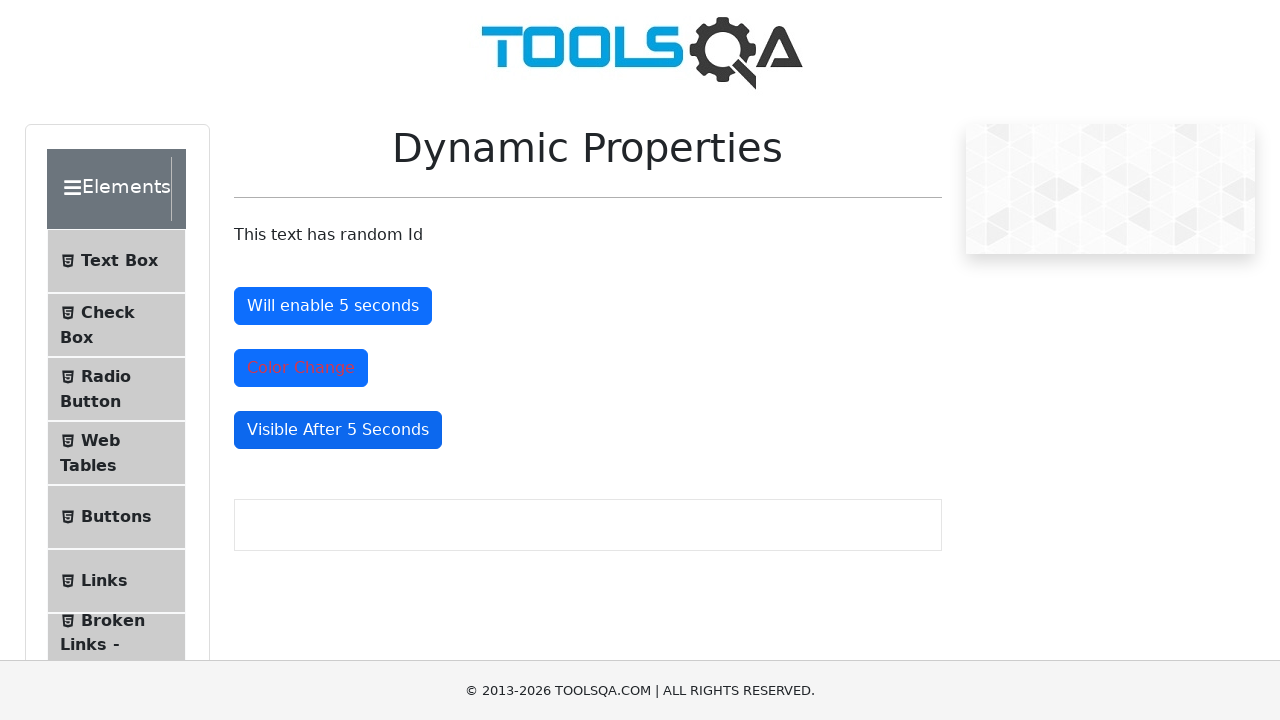

Reloaded the page to reset state
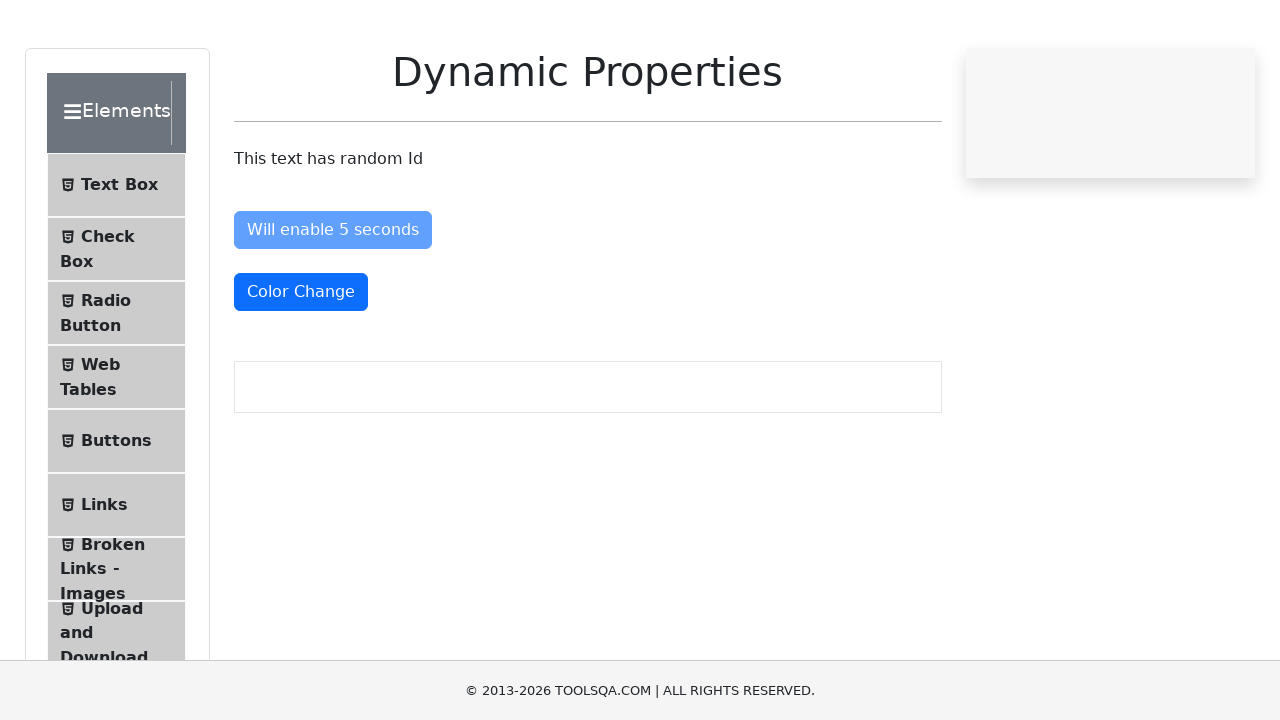

Waited for dynamically visible button to appear again (second attempt)
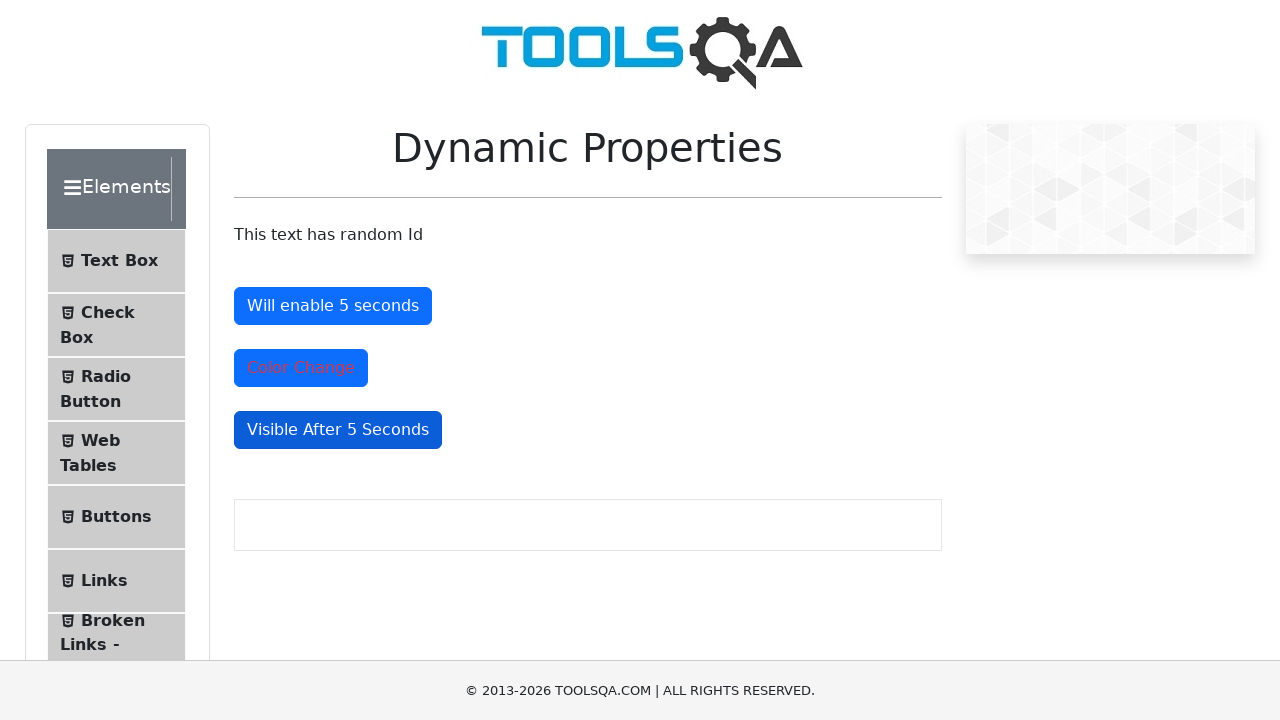

Clicked the dynamically visible button for the second time at (338, 430) on #visibleAfter
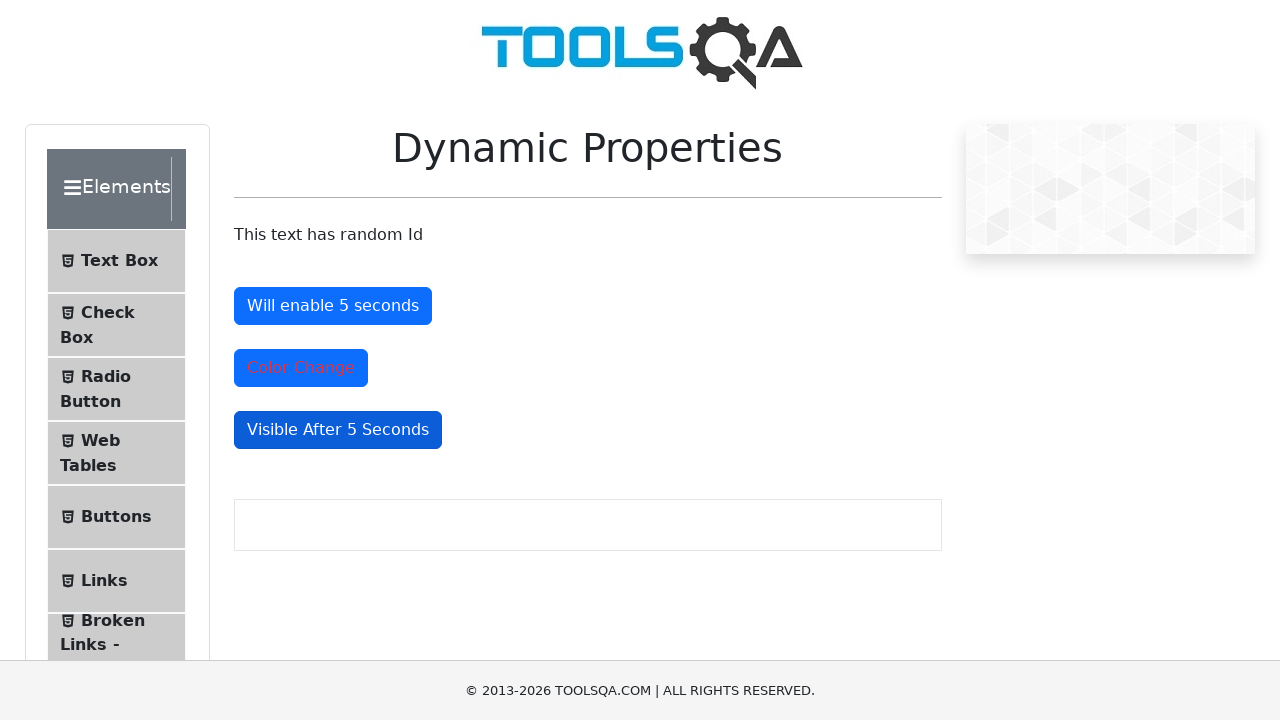

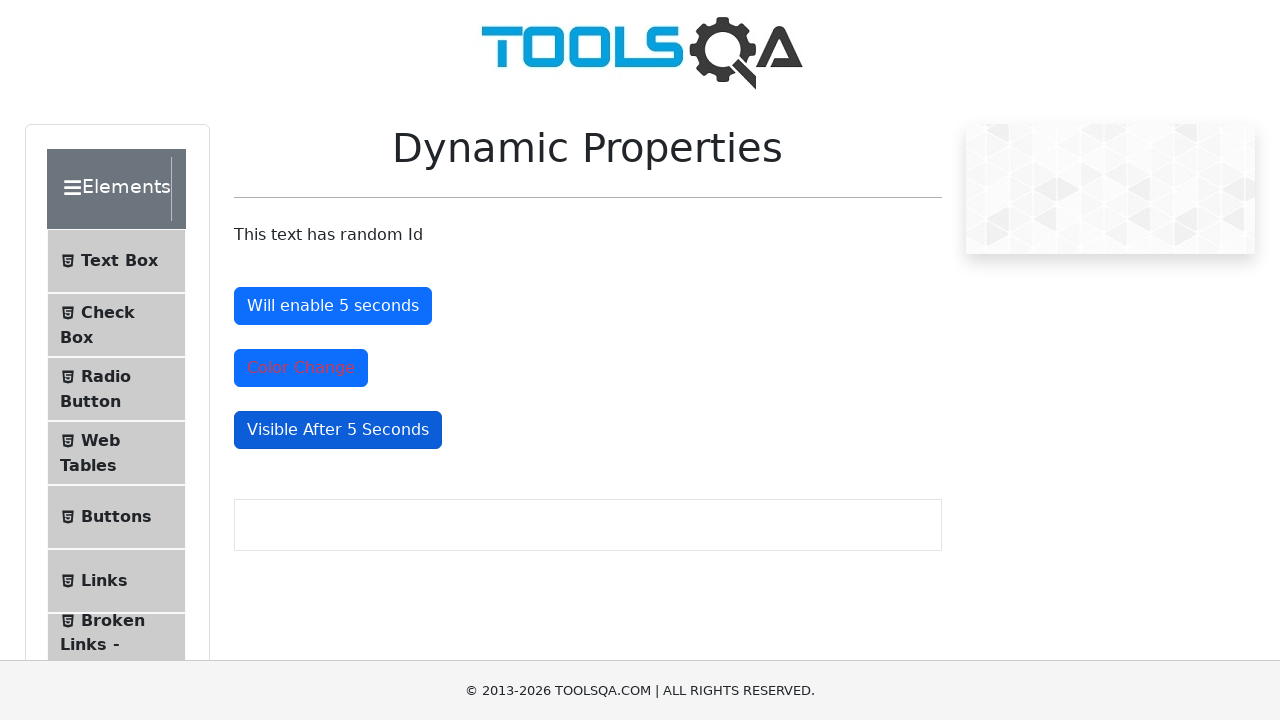